Tests page scrolling functionality by scrolling to a specific element on the page

Starting URL: http://formy-project.herokuapp.com/scroll

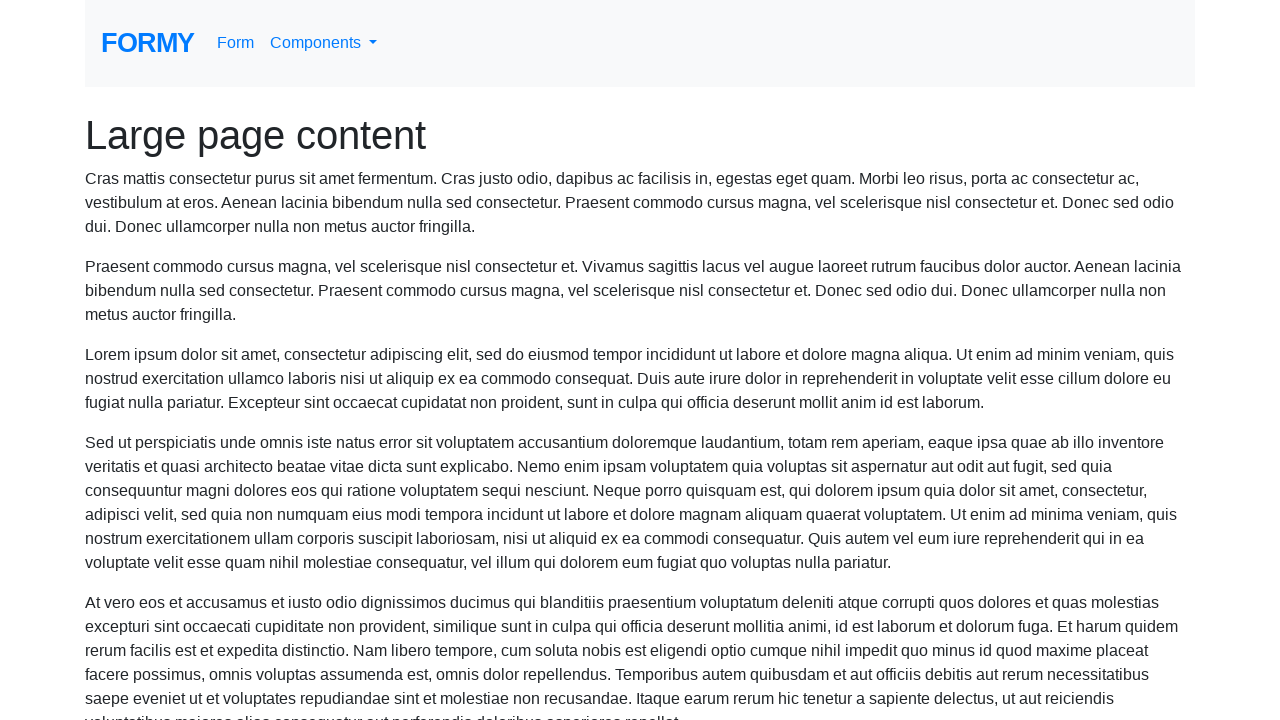

Scrolled to the name input field
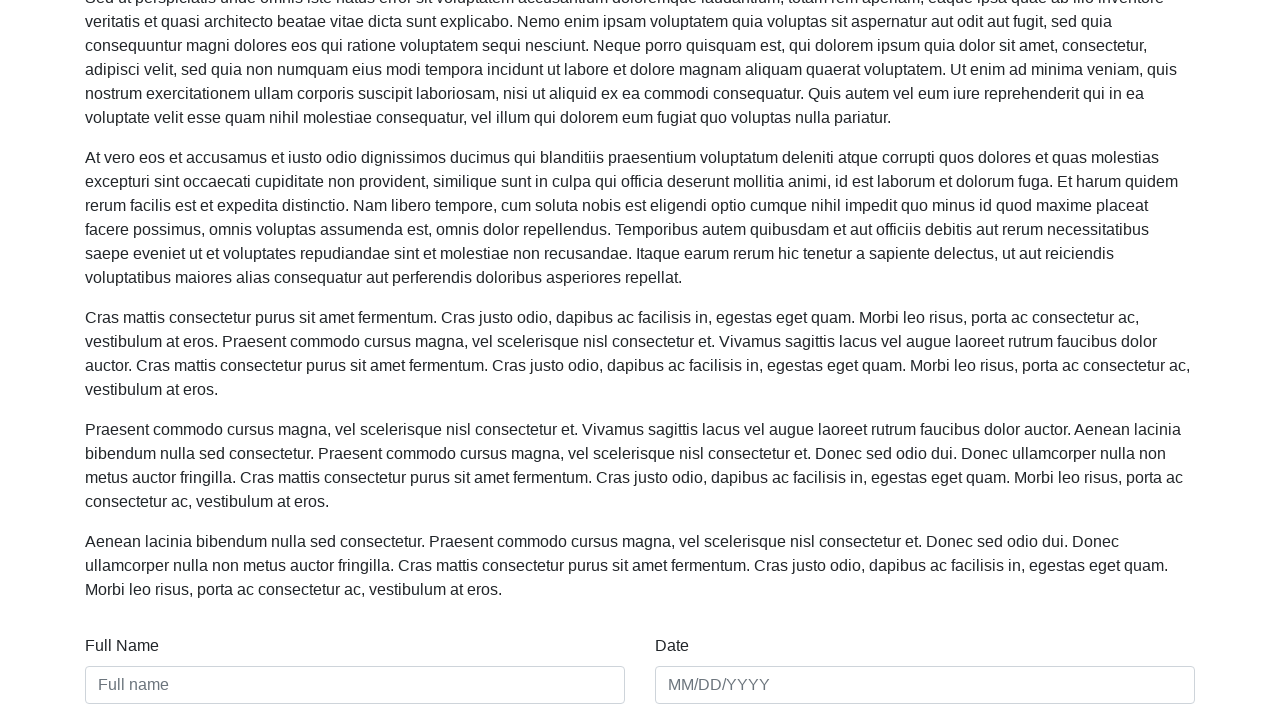

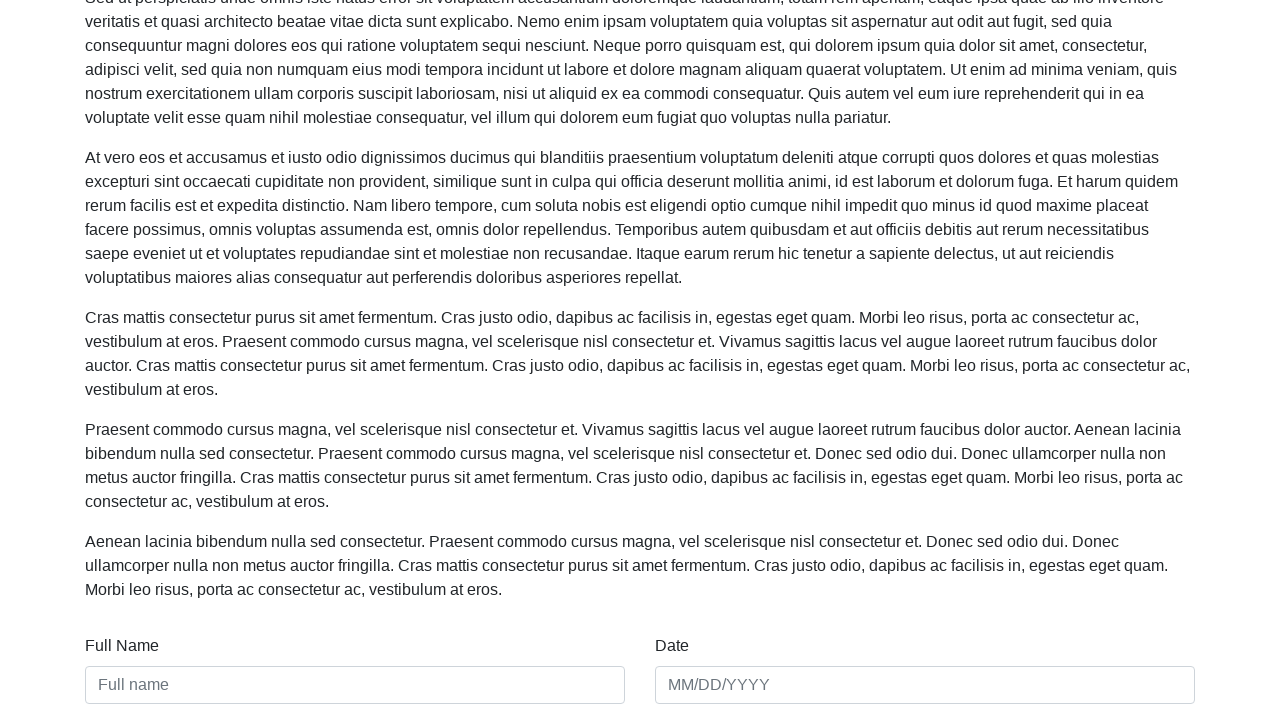